Tests typos page by navigating to it and verifying the paragraph text content

Starting URL: https://the-internet.herokuapp.com/

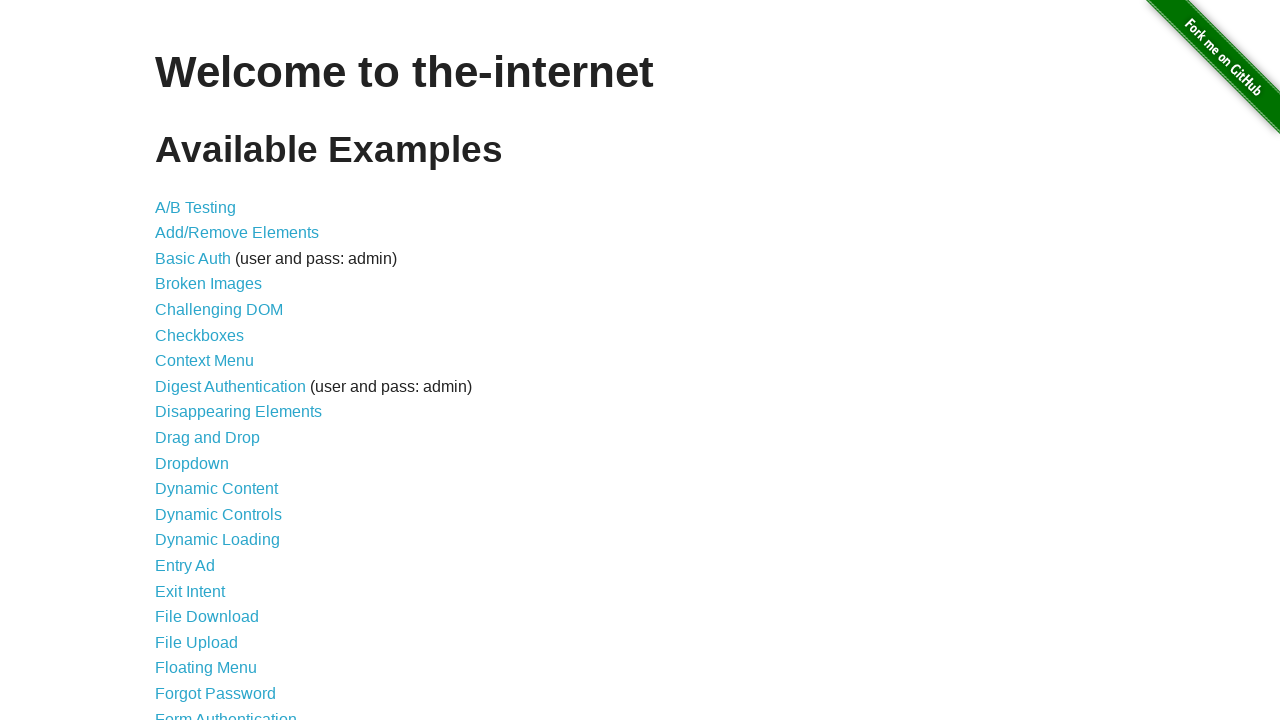

Clicked on Typos link at (176, 625) on text=Typos
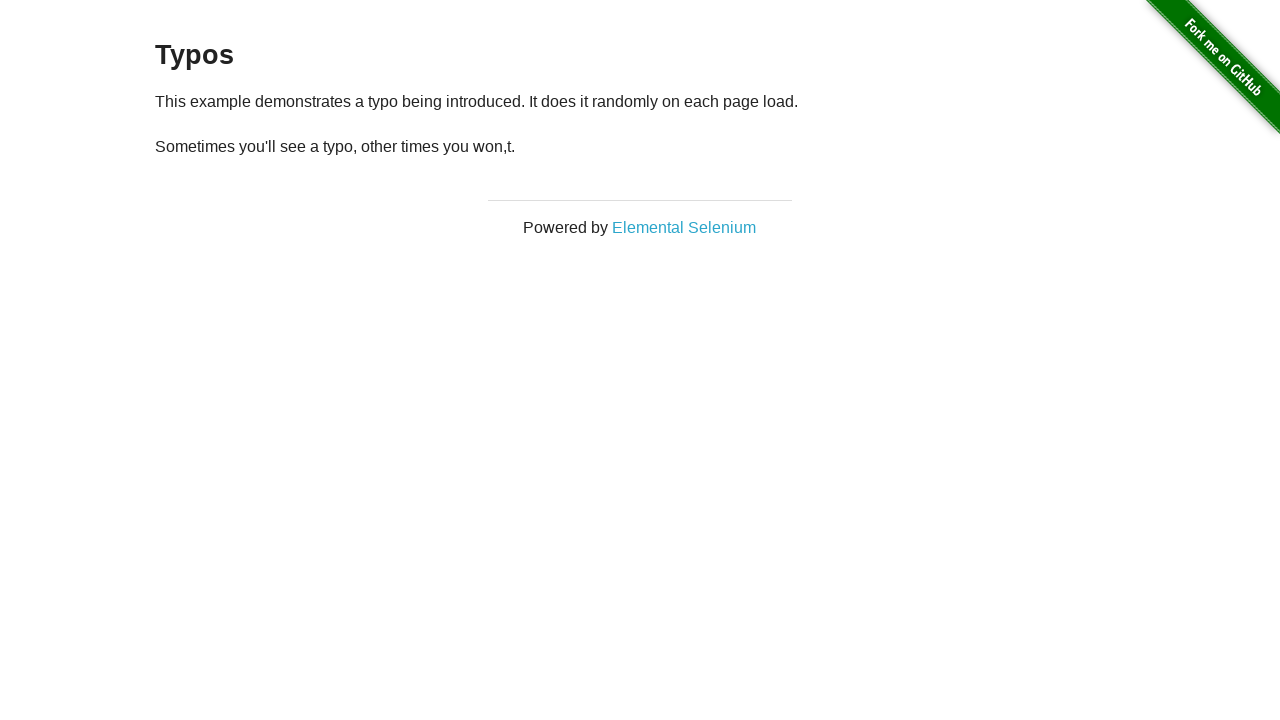

Paragraph element loaded
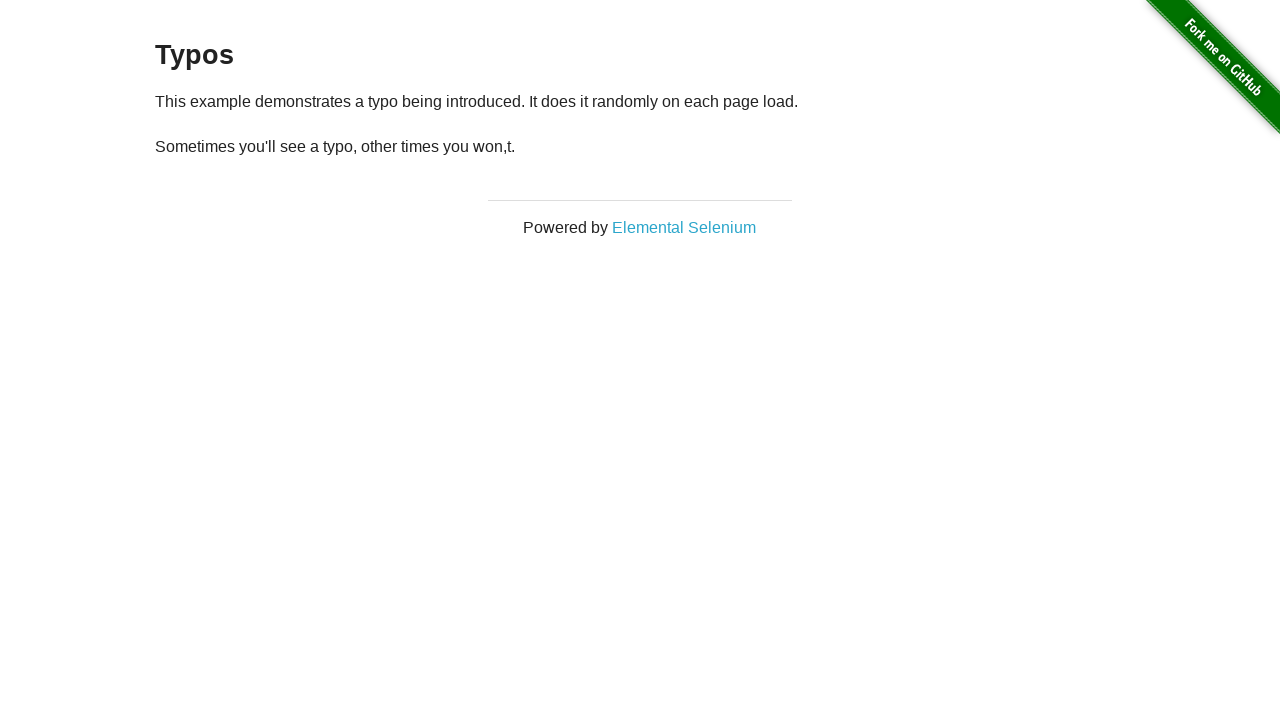

Located paragraph element
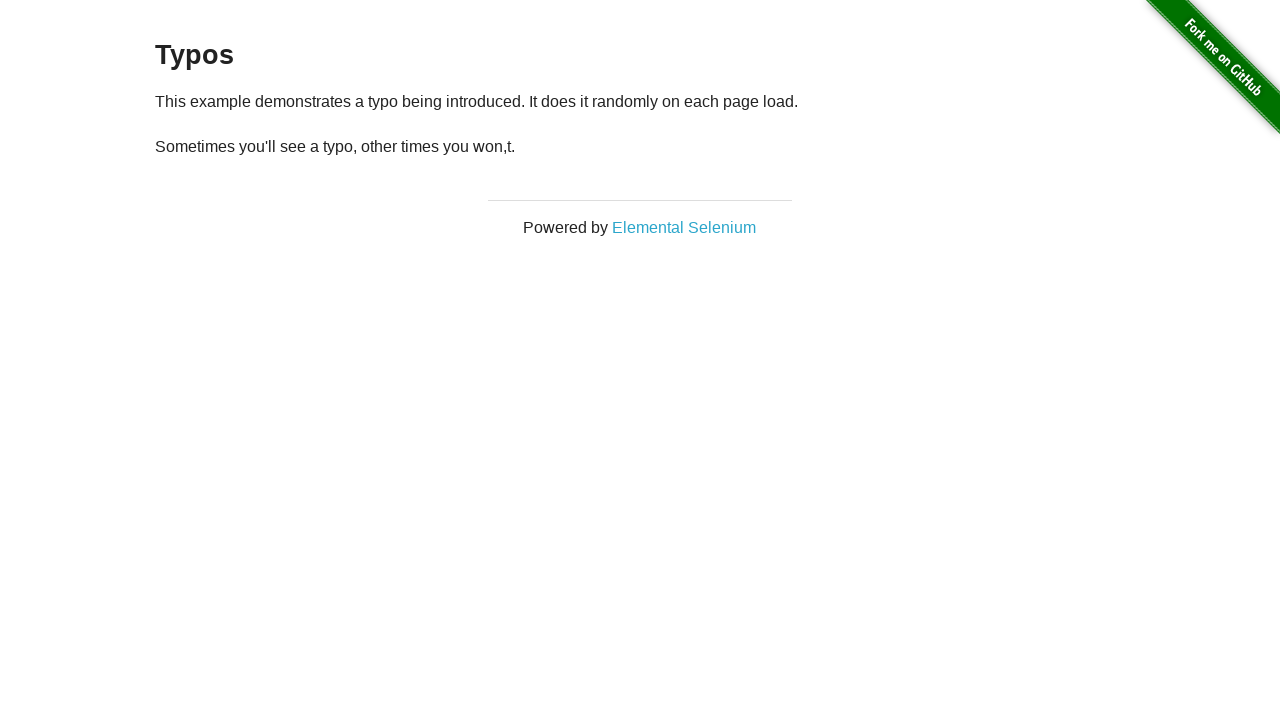

Retrieved paragraph text content
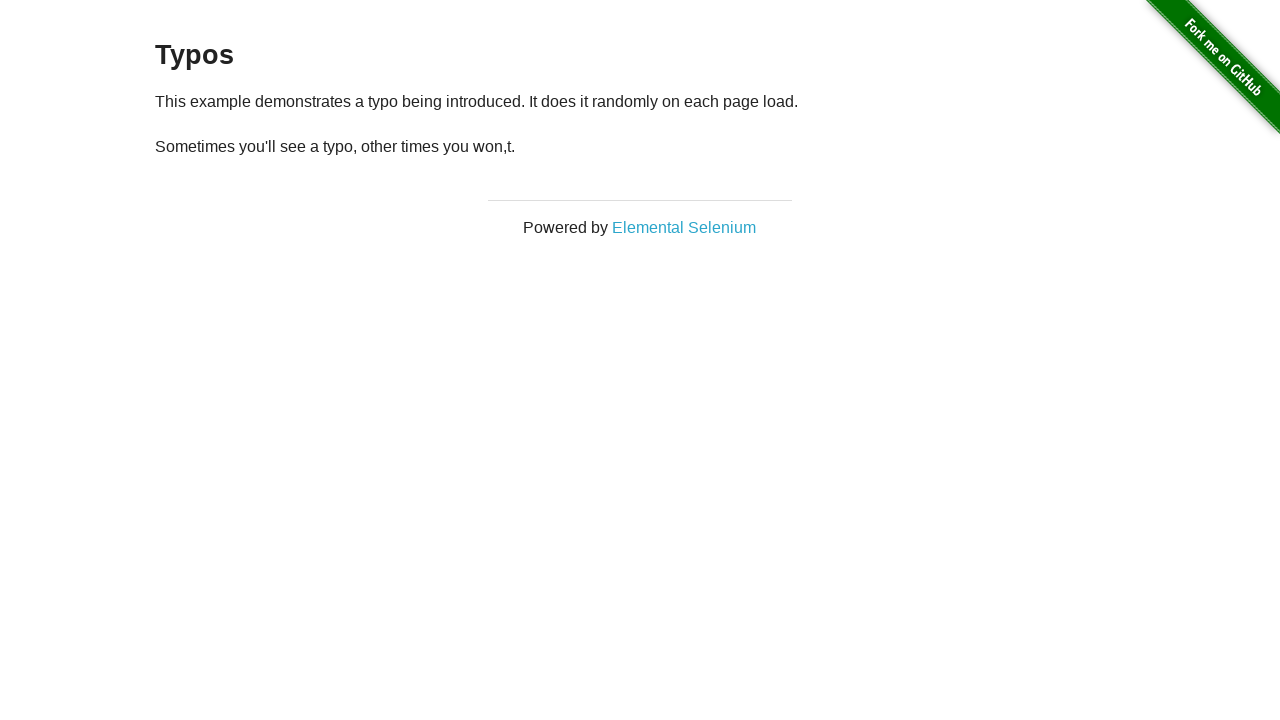

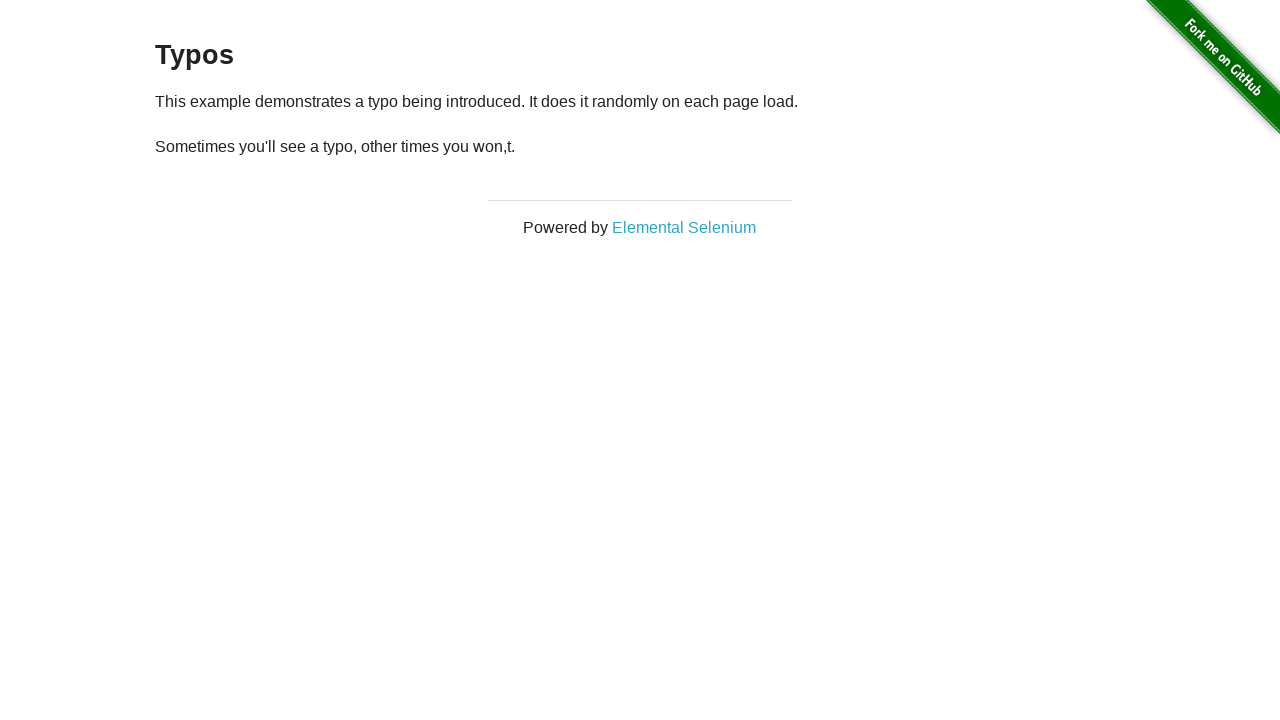